Tests browser navigation functions including back, forward, and refresh operations after clicking a login button

Starting URL: http://anhtester.com

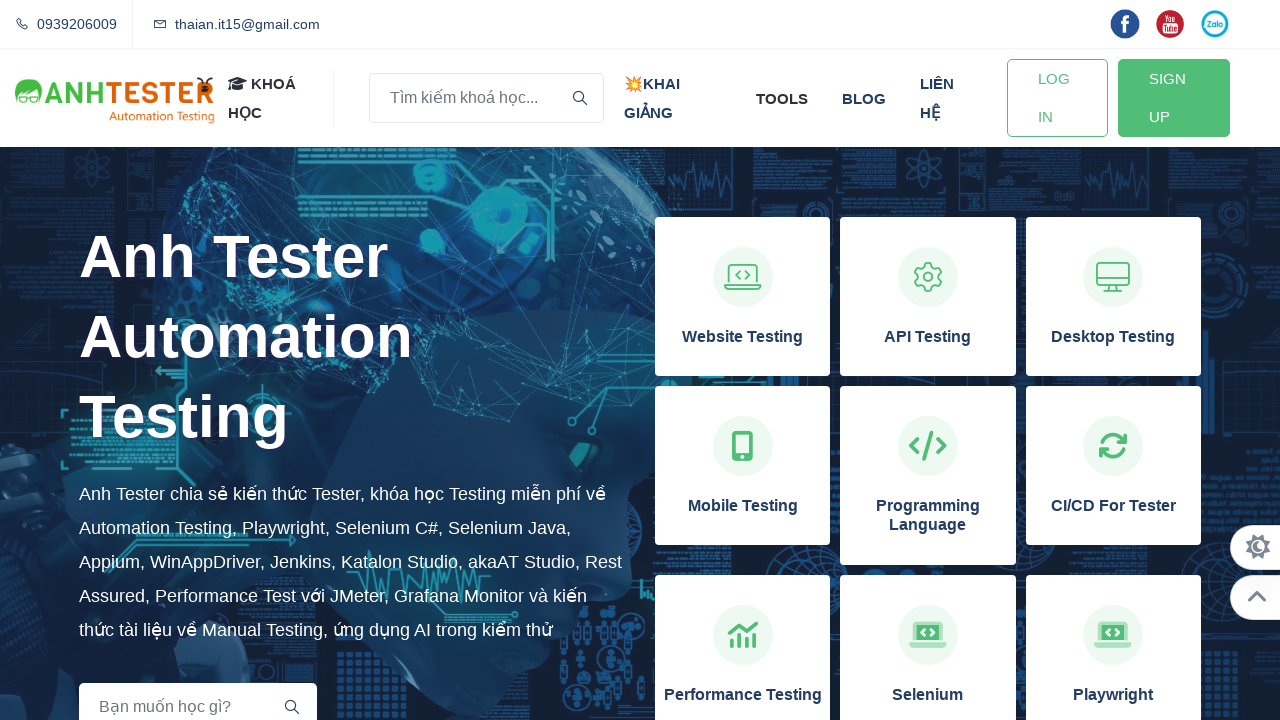

Clicked the login button at (1057, 98) on #btn-login
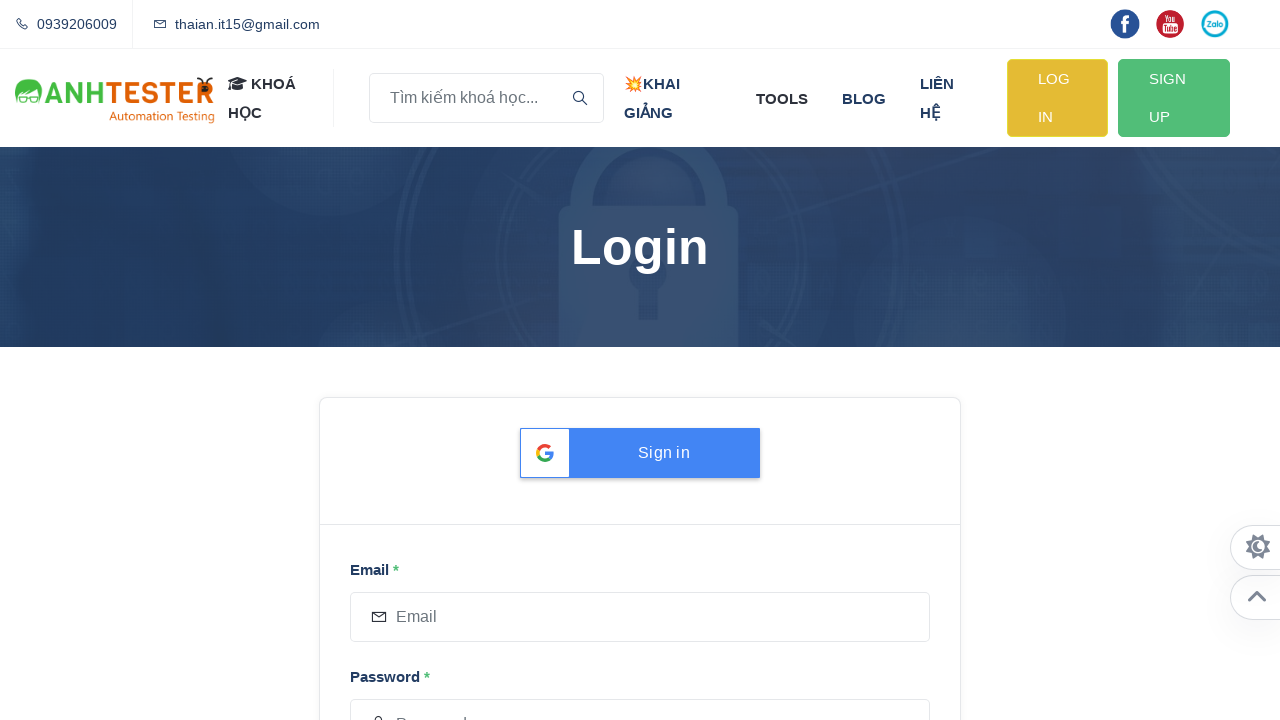

Navigated back to previous page
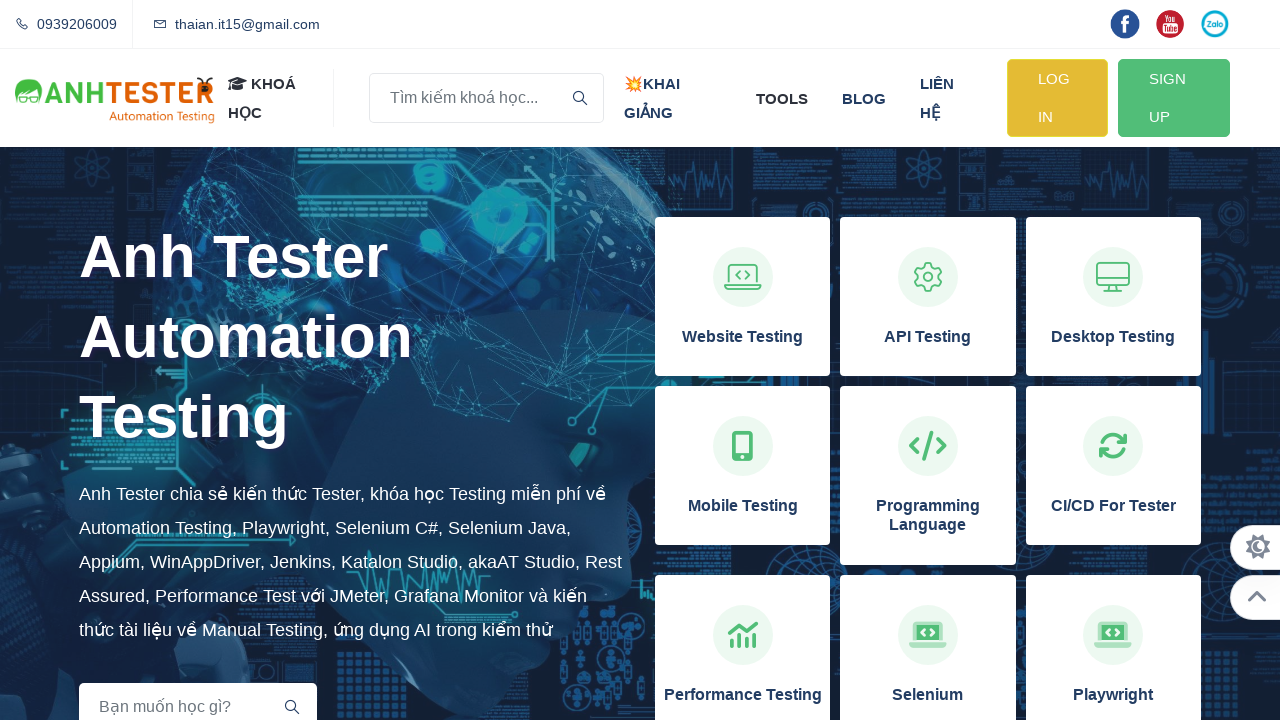

Refreshed the current page
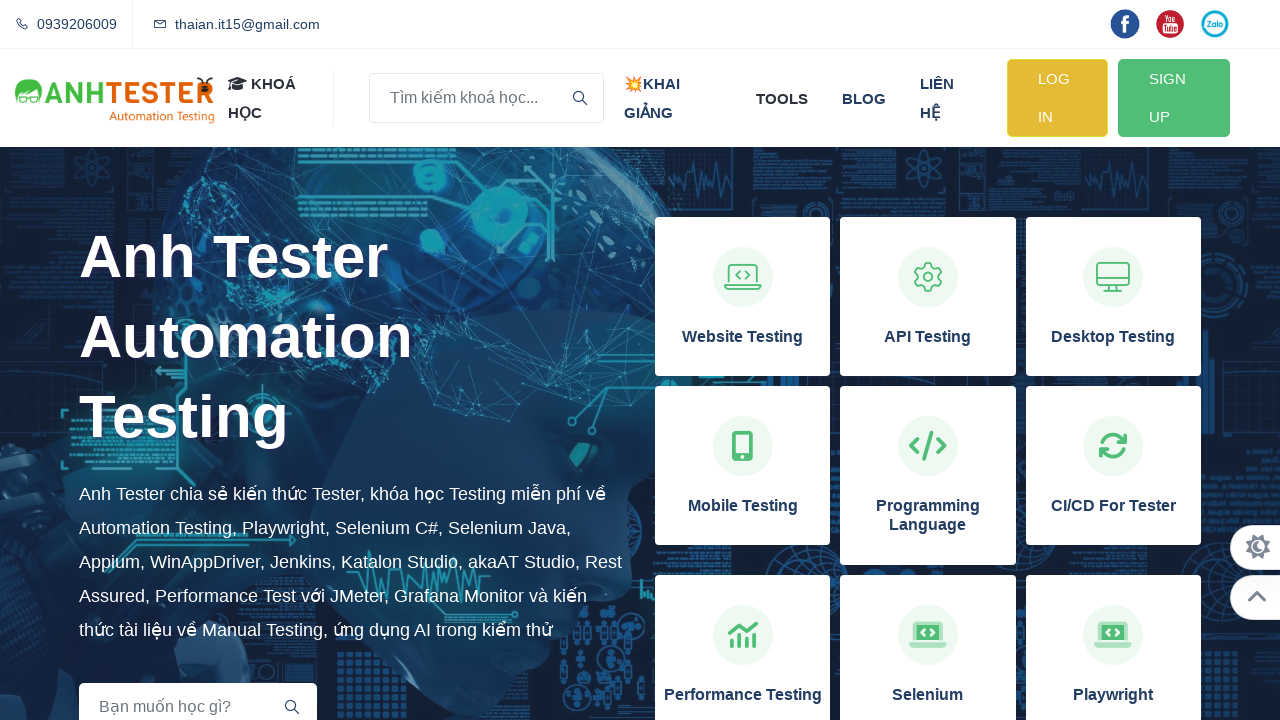

Navigated forward to next page
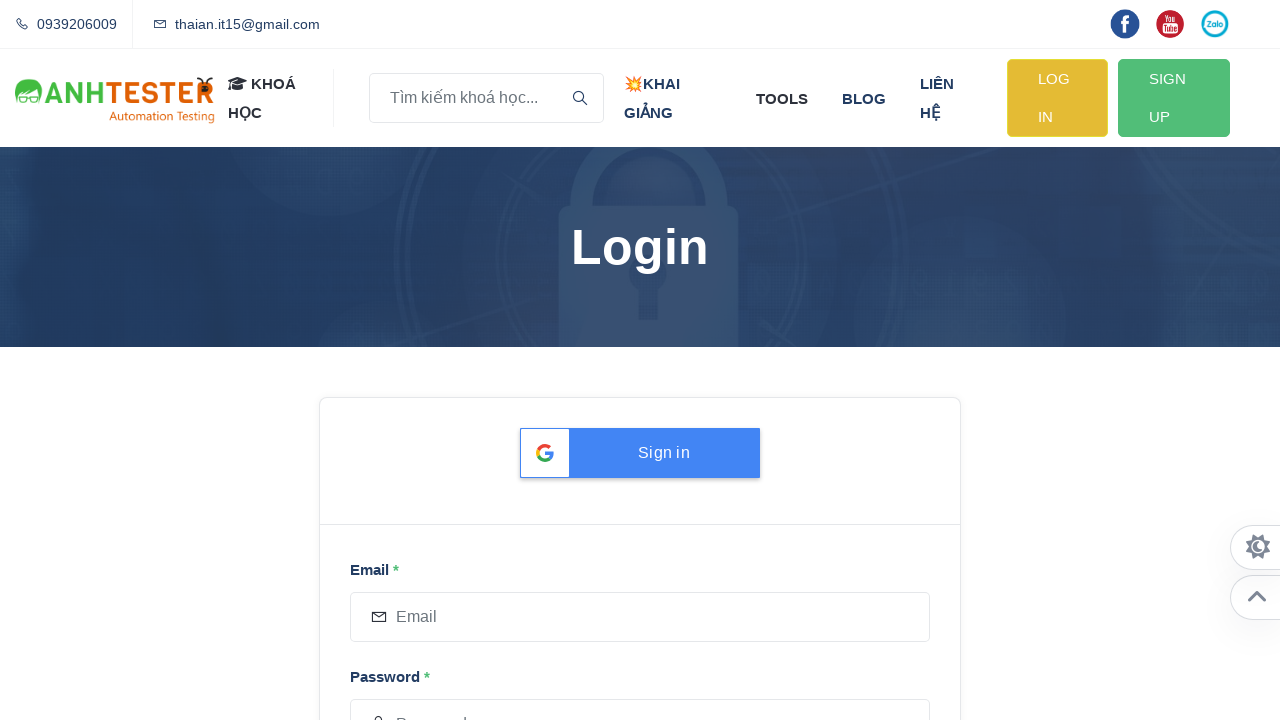

Retrieved page title
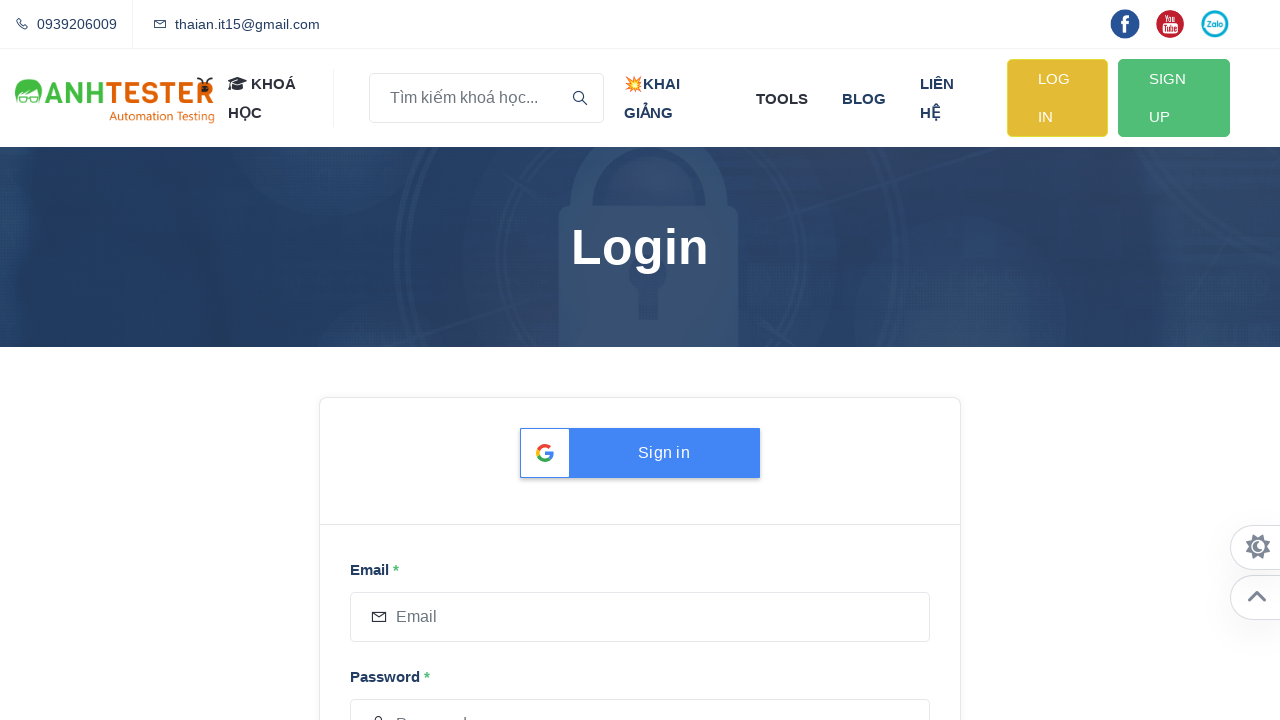

Retrieved page URL
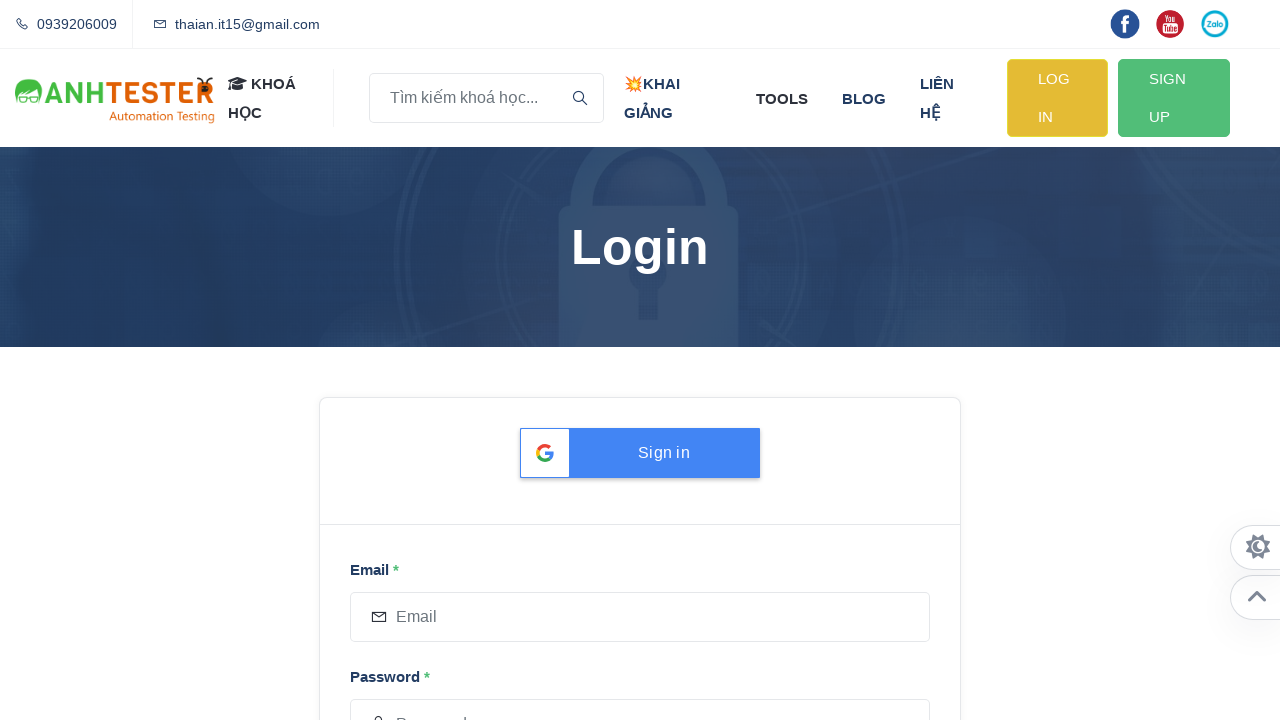

Retrieved page HTML content
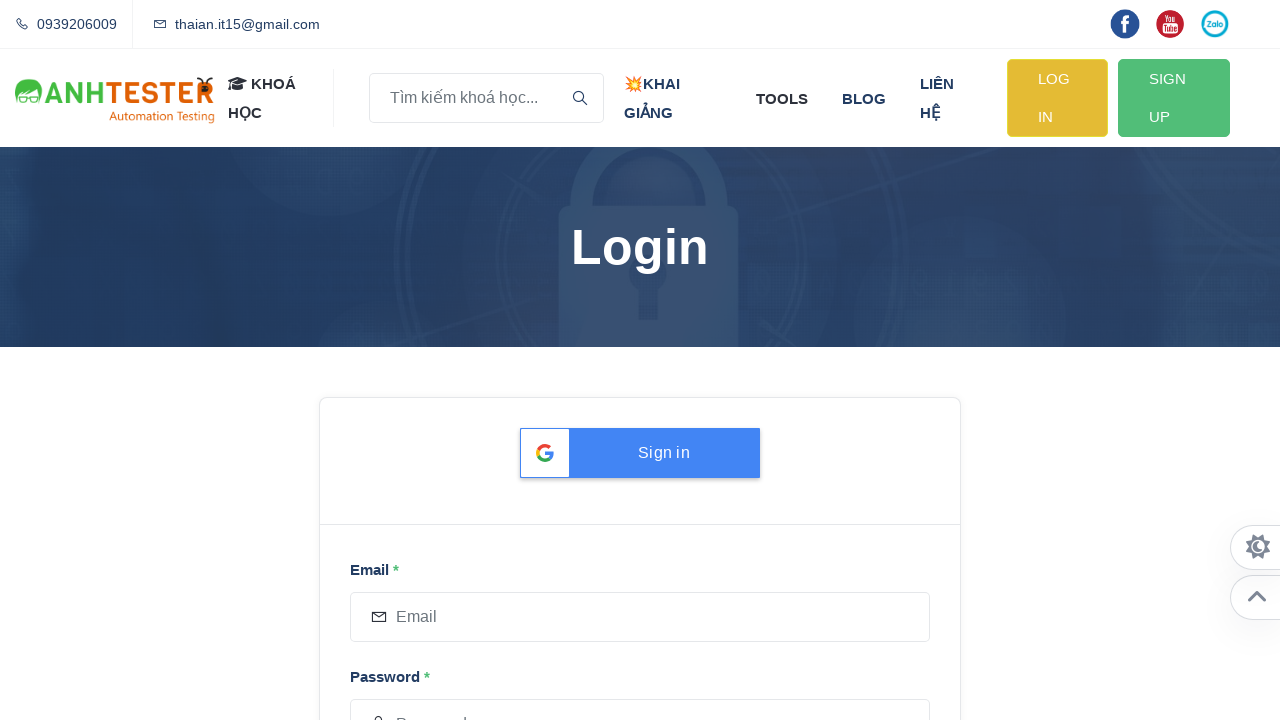

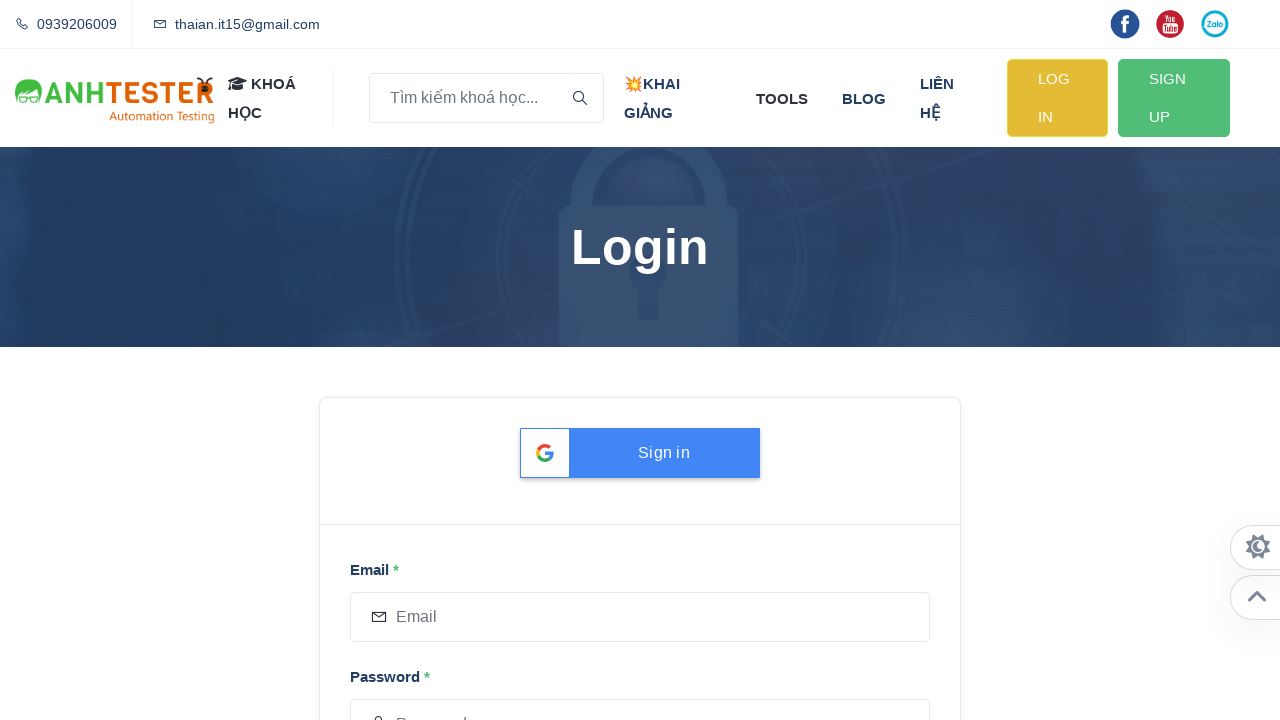